Tests autocomplete input functionality by typing a partial country name and selecting from suggestions

Starting URL: https://rahulshettyacademy.com/AutomationPractice/

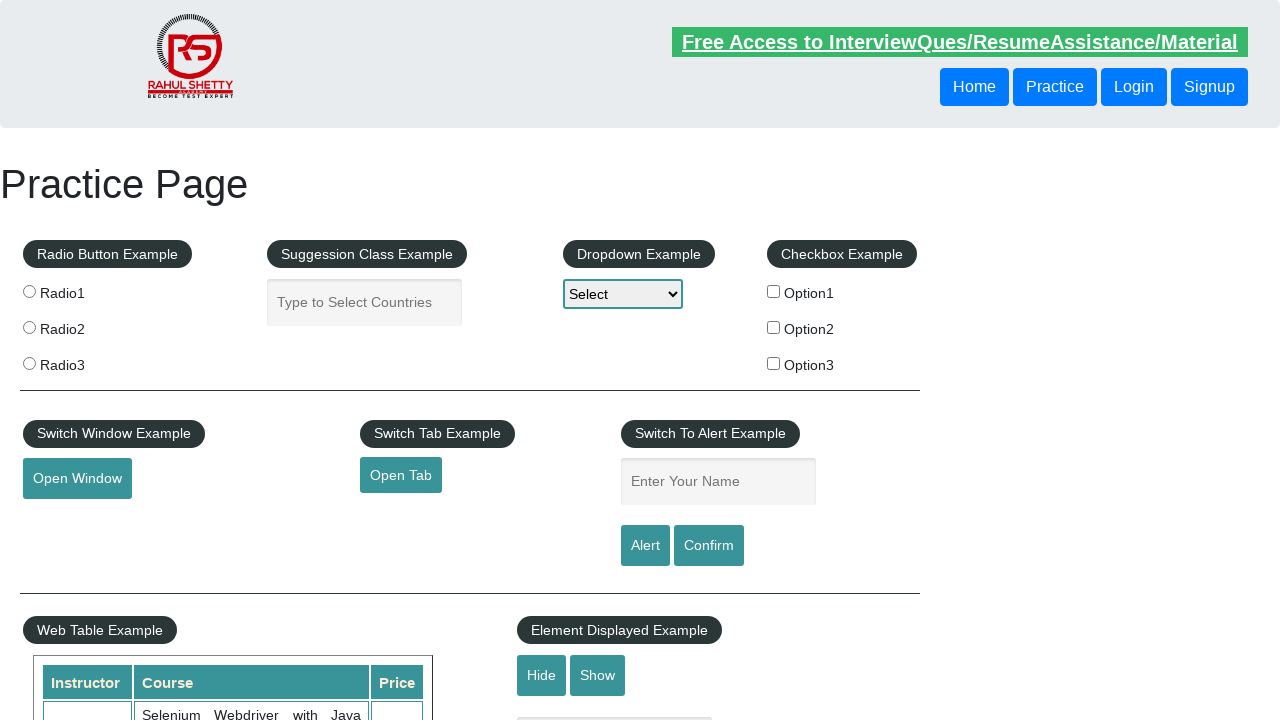

Typed 'ro' in autocomplete input field on #autocomplete
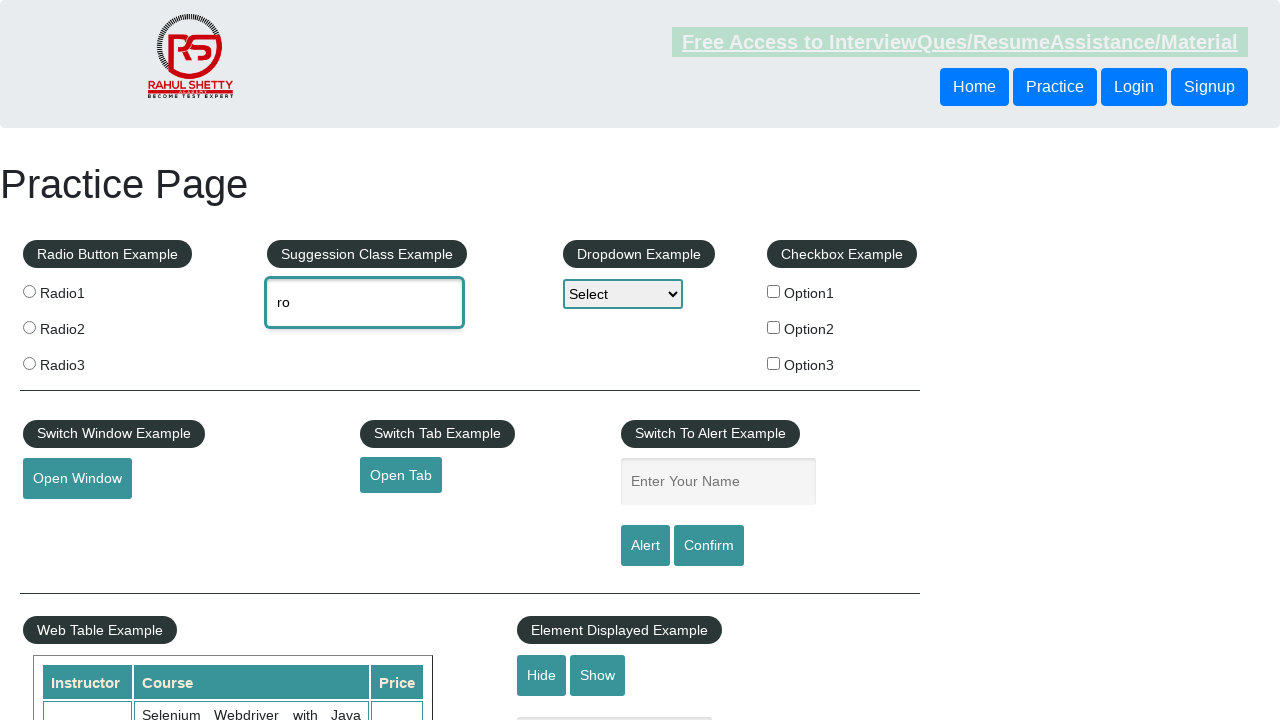

Autocomplete suggestions loaded
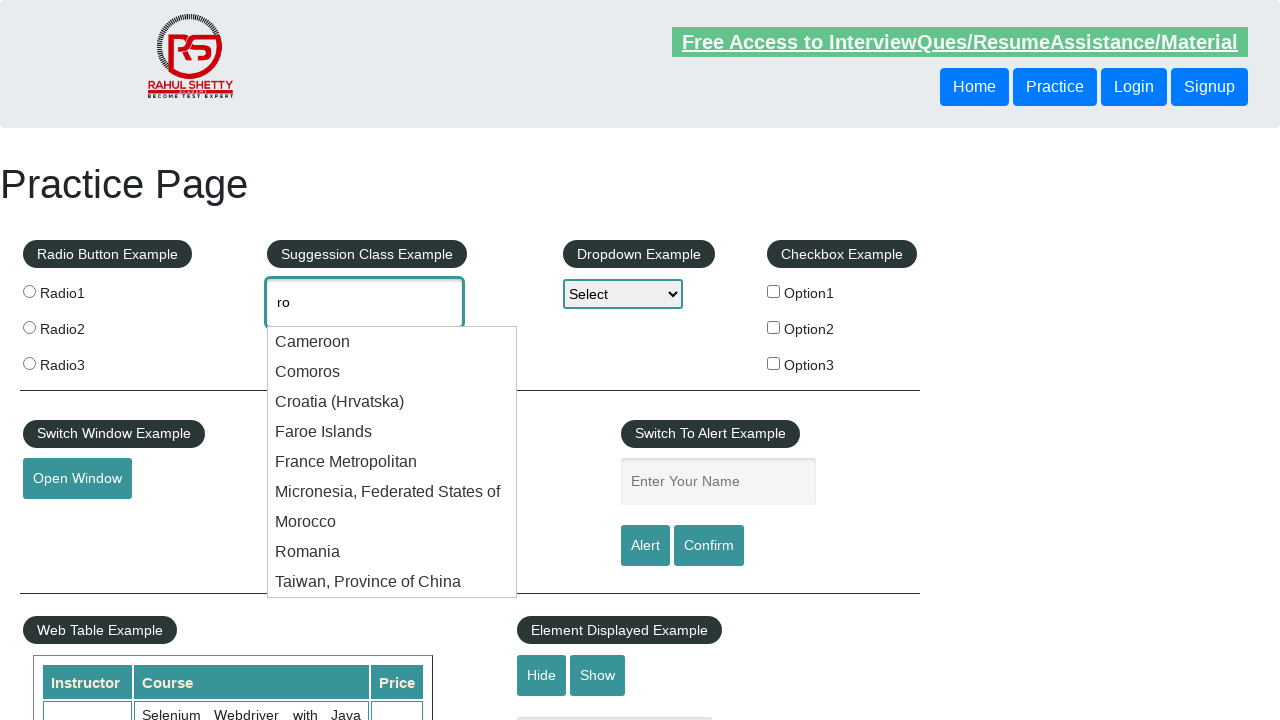

Selected 'Romania' from autocomplete suggestions at (392, 552) on li.ui-menu-item:has-text('Romania')
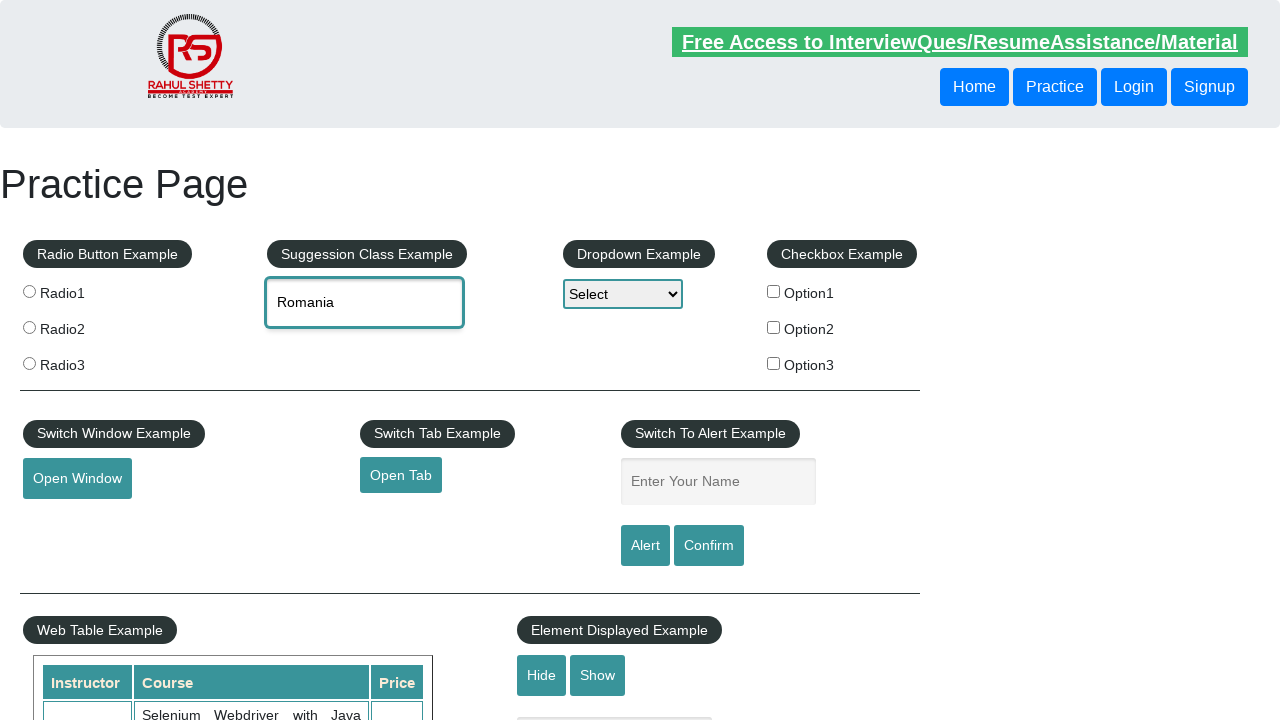

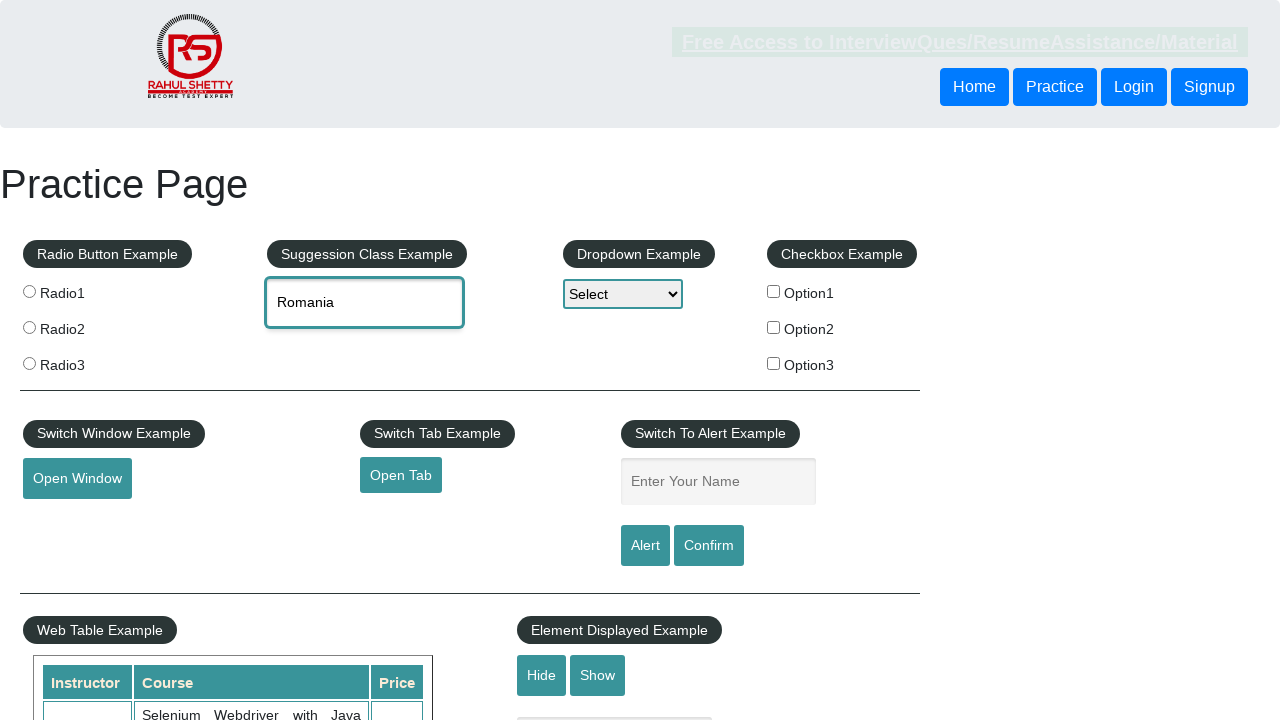